Tests that the page title and descriptive text on the Challenging DOM page are displayed correctly.

Starting URL: https://the-internet.herokuapp.com/

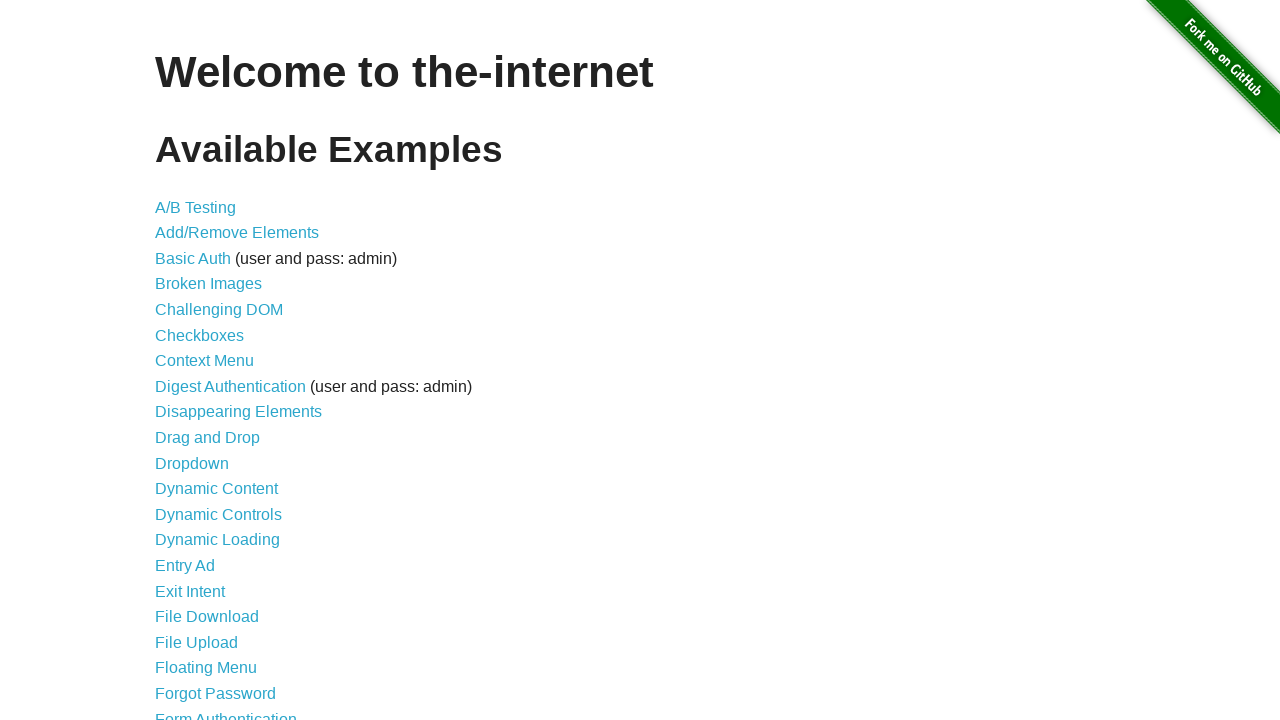

Clicked on Challenging DOM link at (219, 310) on xpath=//a[normalize-space()='Challenging DOM']
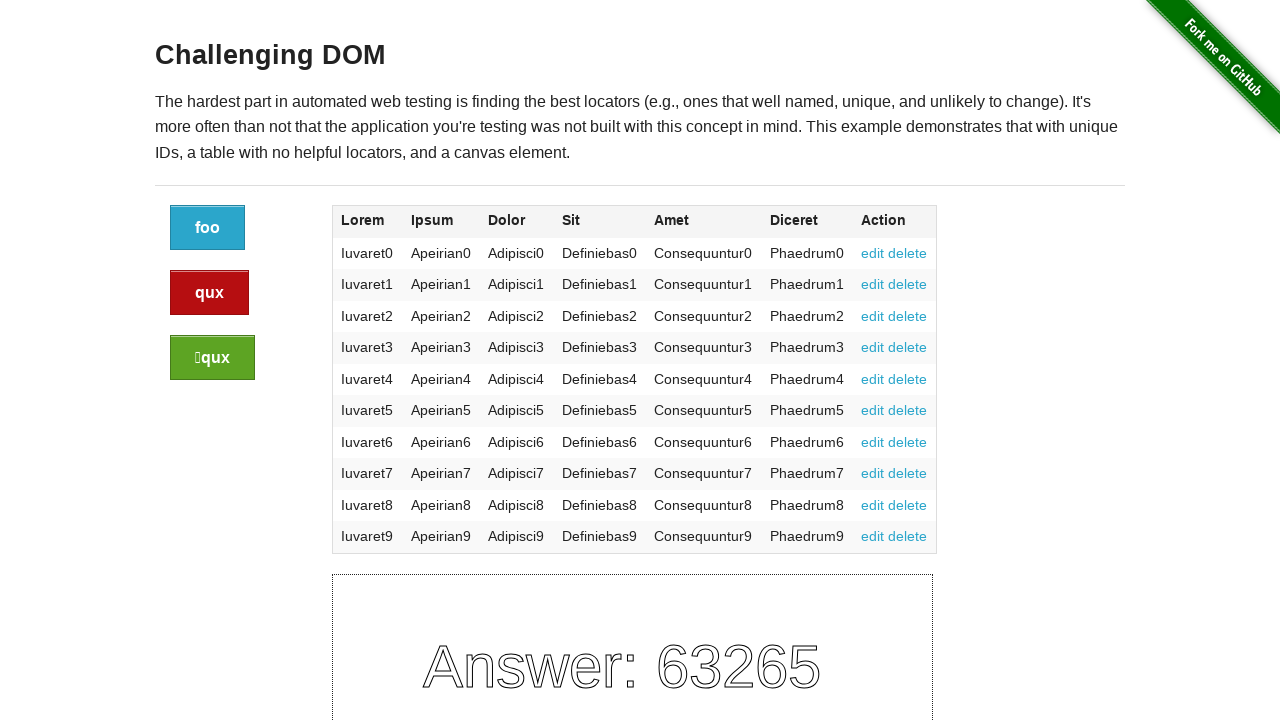

Challenging DOM page loaded and h3 title element is visible
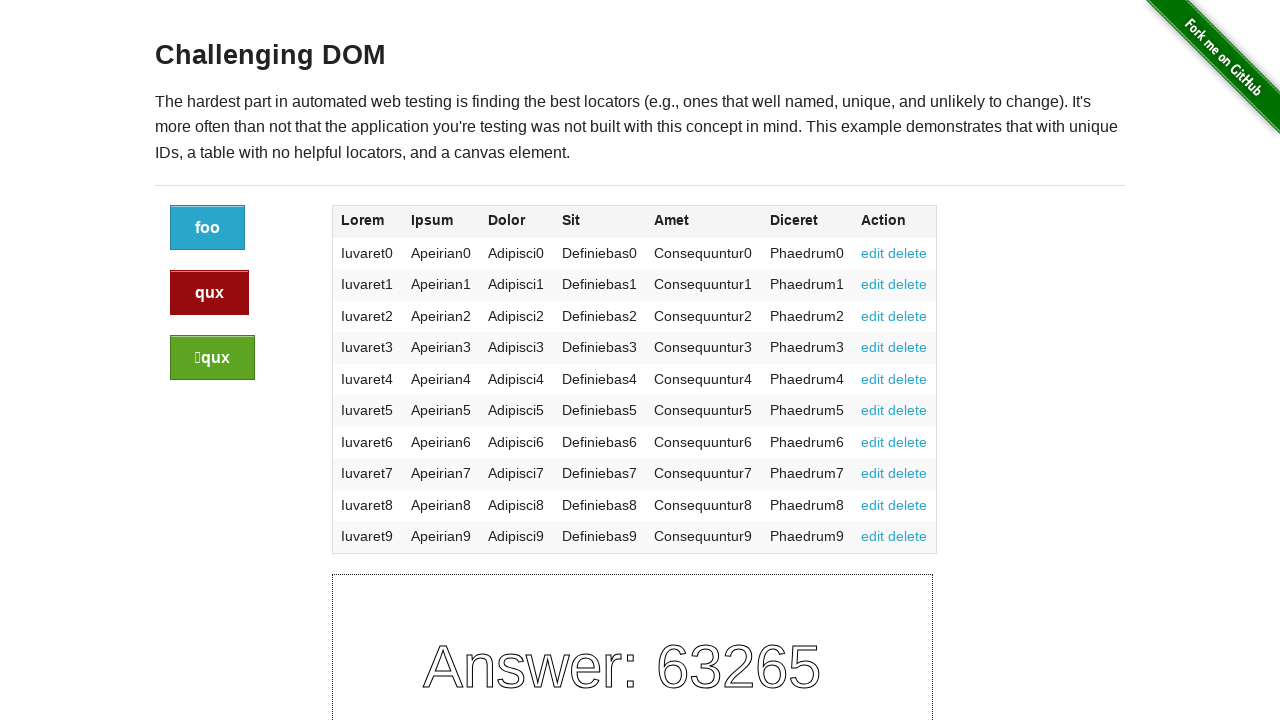

Descriptive text paragraph element is visible
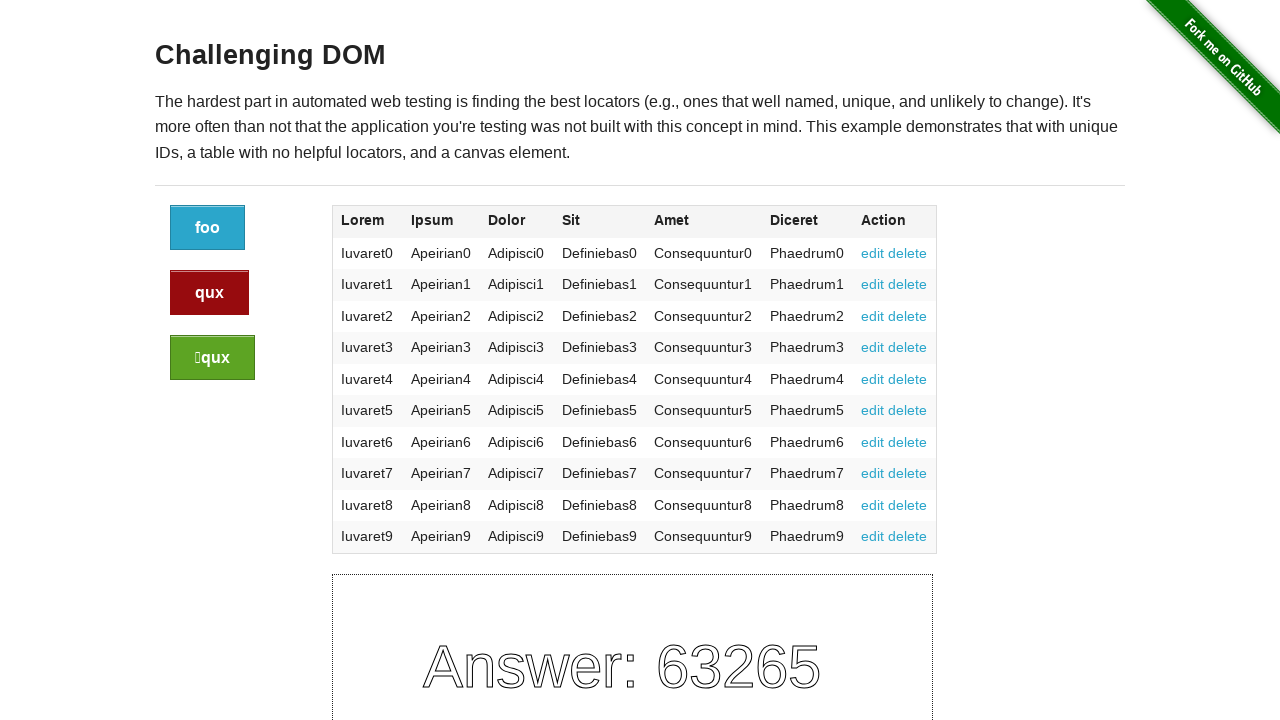

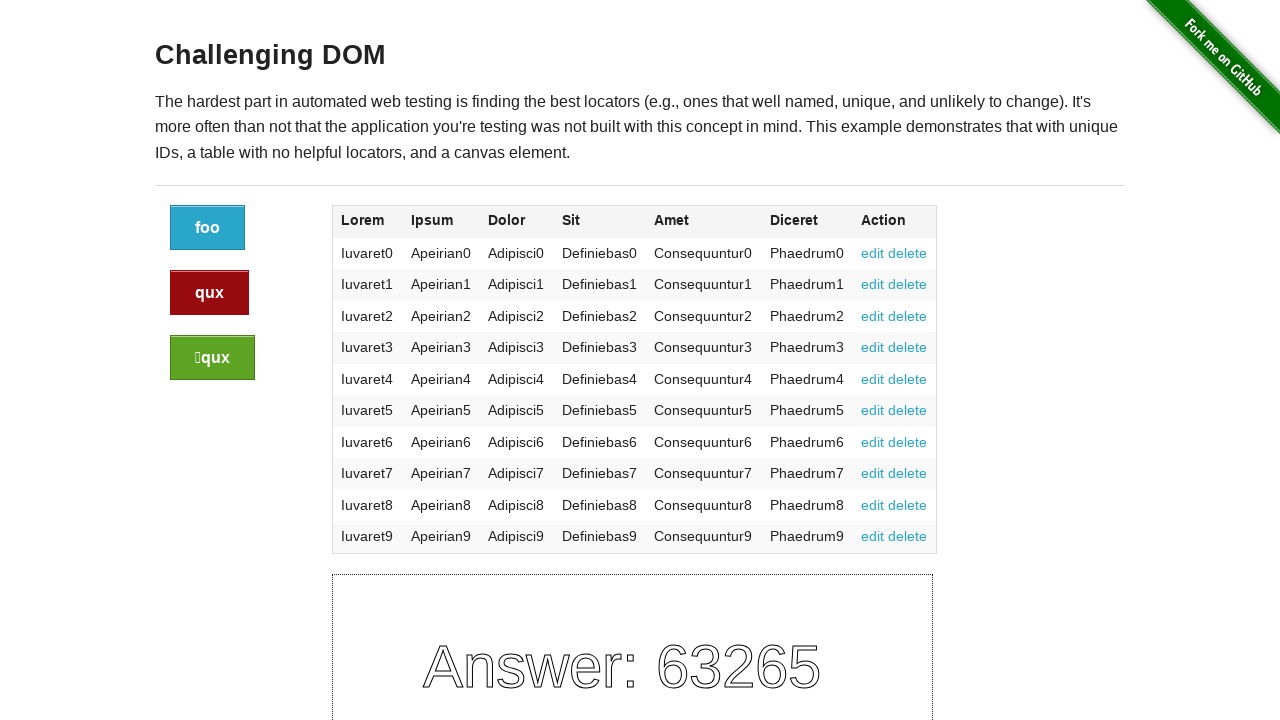